Tests handling multiple checkboxes by locating all checkbox elements within a specific block on an HTML tutorial page and clicking each one to check them.

Starting URL: http://www.tizag.com/htmlT/htmlcheckboxes.php

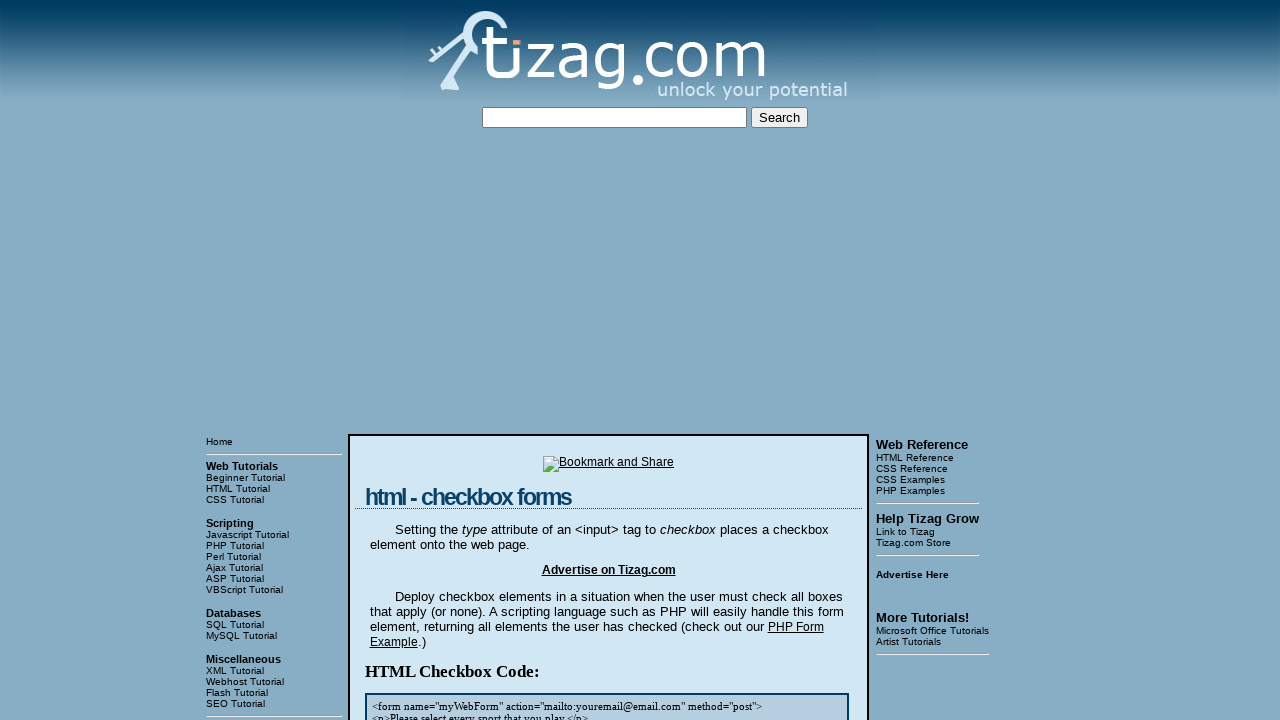

Located the checkbox block element using XPath
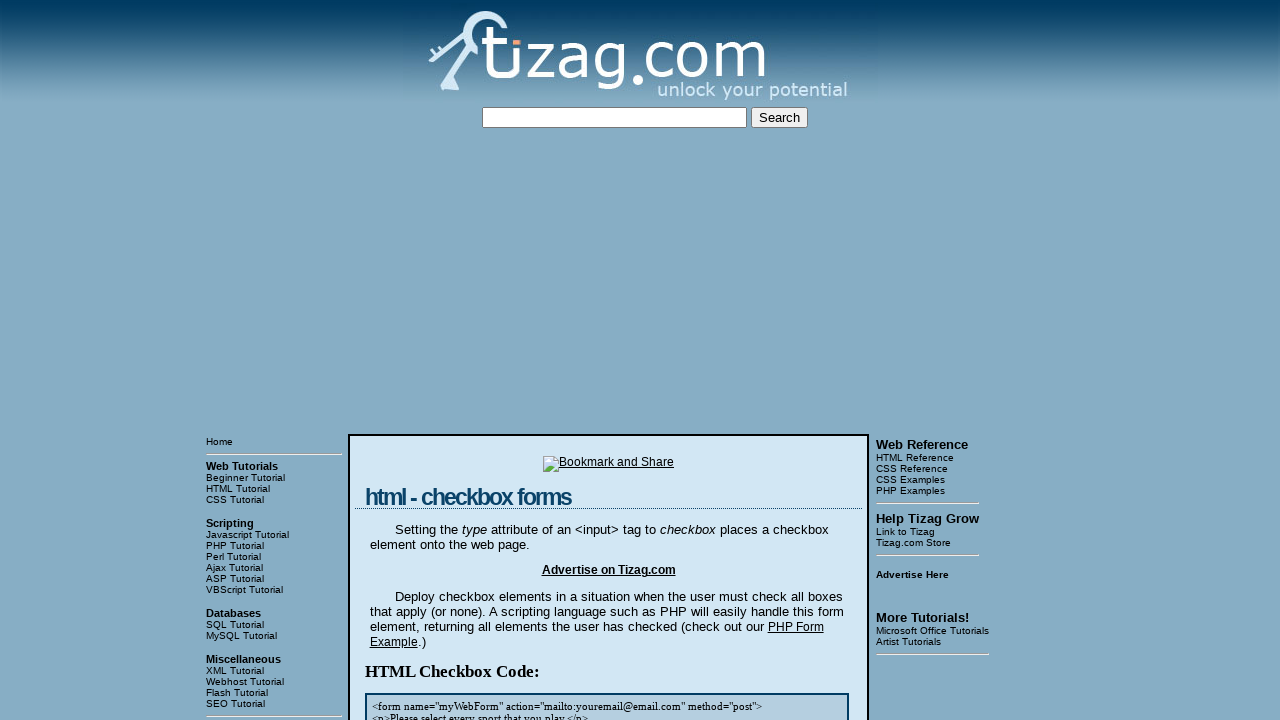

Located all checkbox elements within the block
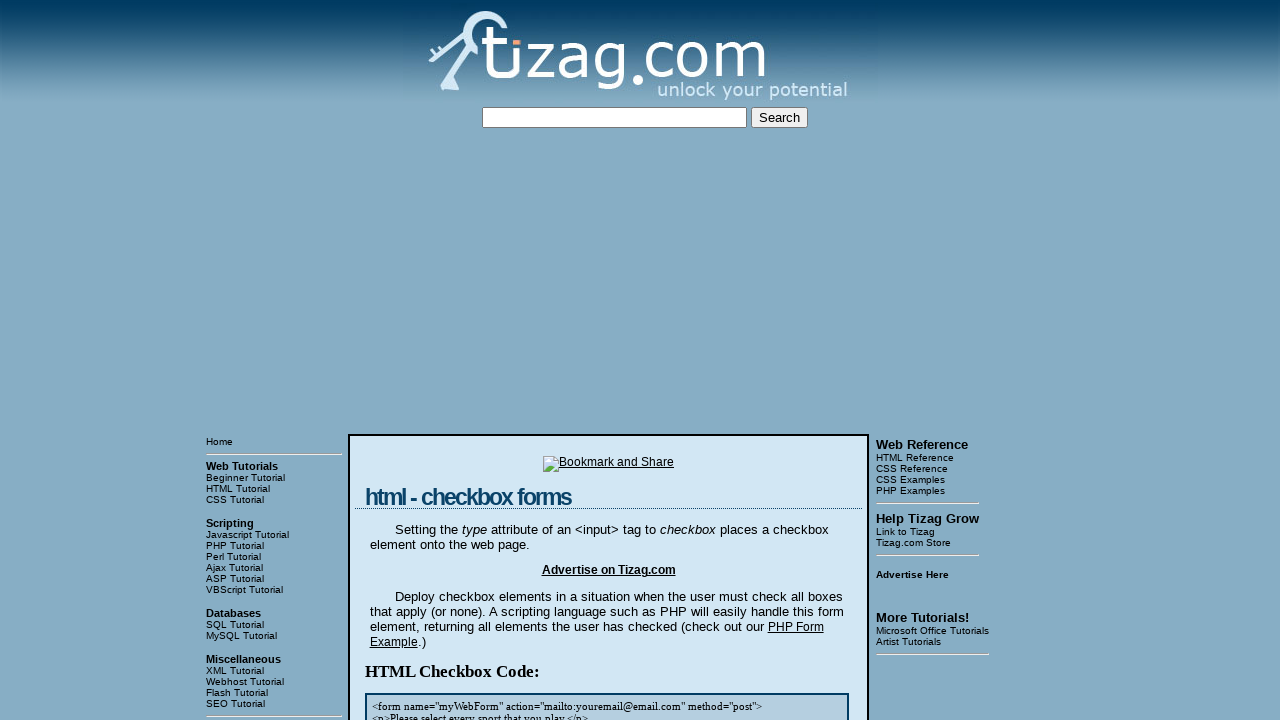

Found 4 checkboxes in the block
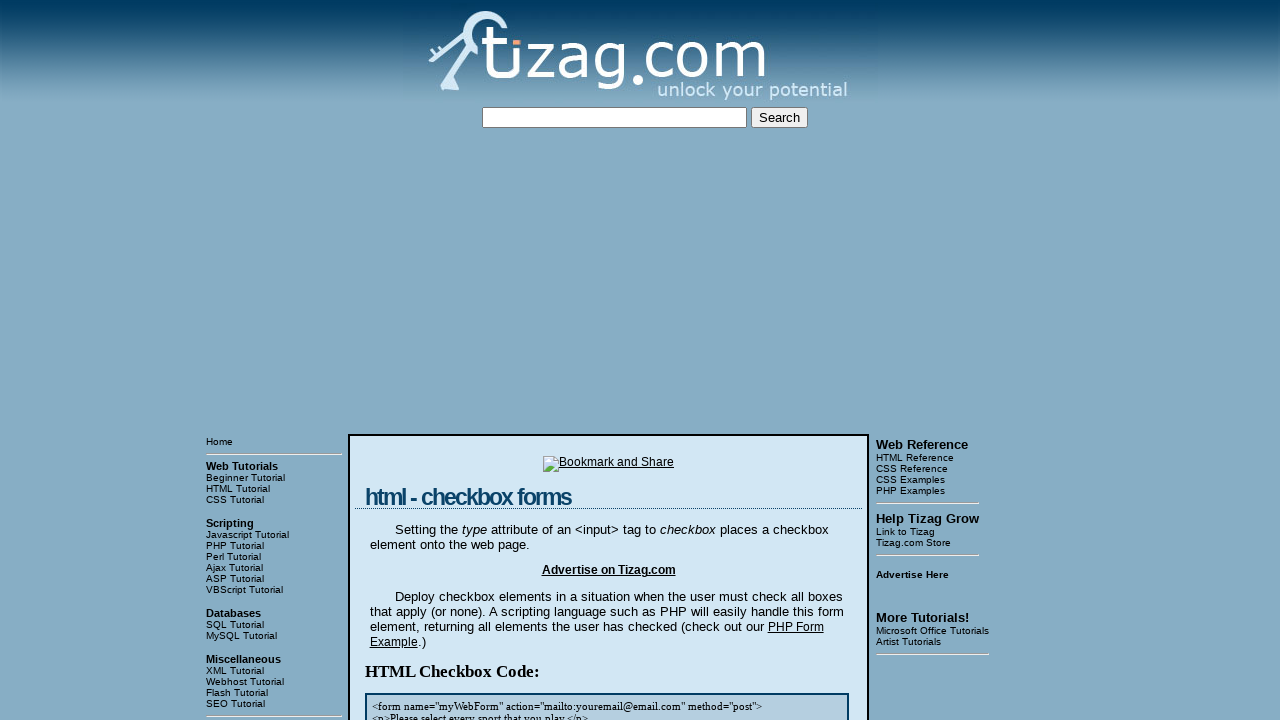

Clicked checkbox 1 of 4 at (422, 360) on xpath=//html/body/table[3]/tbody/tr[1]/td[2]/table/tbody/tr/td/div[4] >> [type='
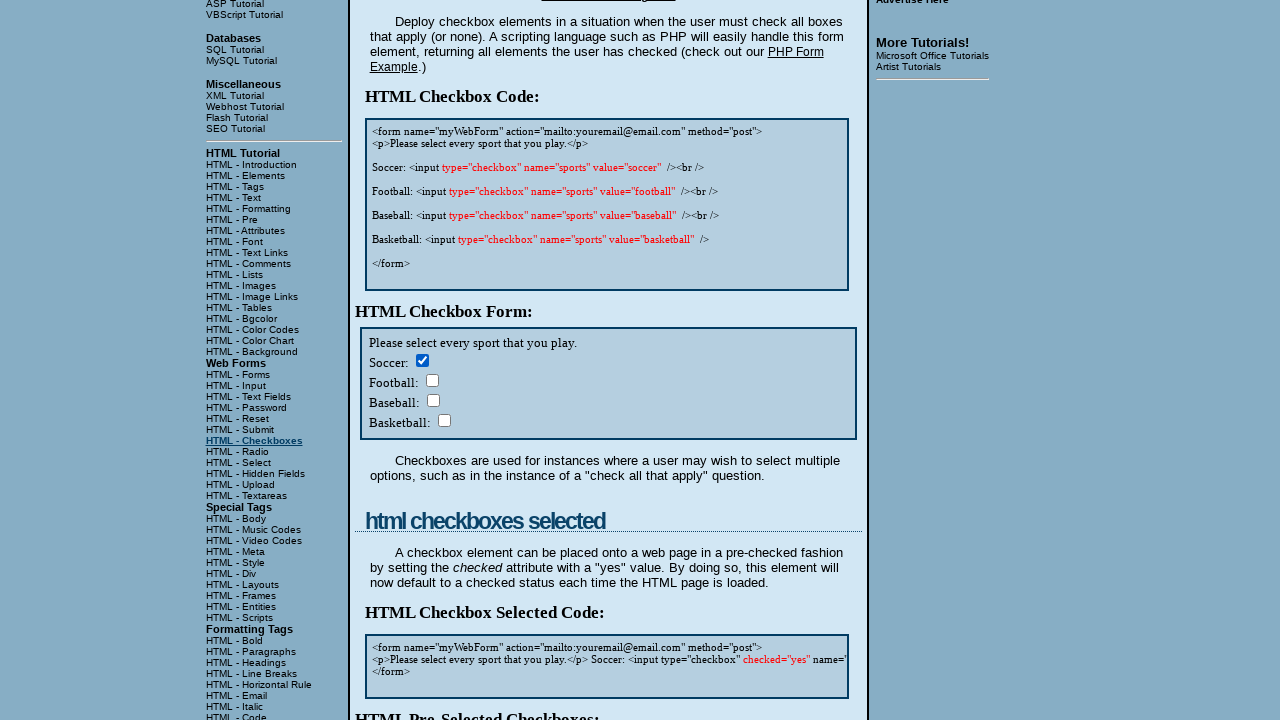

Clicked checkbox 2 of 4 at (432, 380) on xpath=//html/body/table[3]/tbody/tr[1]/td[2]/table/tbody/tr/td/div[4] >> [type='
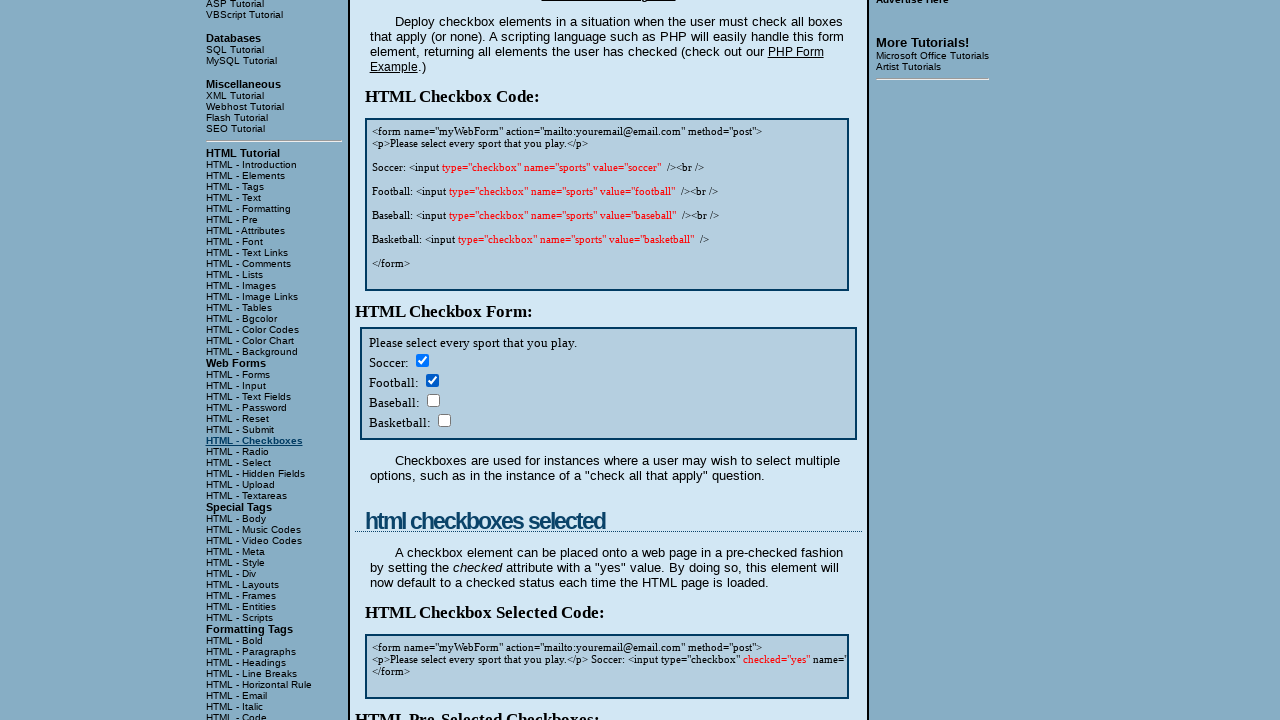

Clicked checkbox 3 of 4 at (433, 400) on xpath=//html/body/table[3]/tbody/tr[1]/td[2]/table/tbody/tr/td/div[4] >> [type='
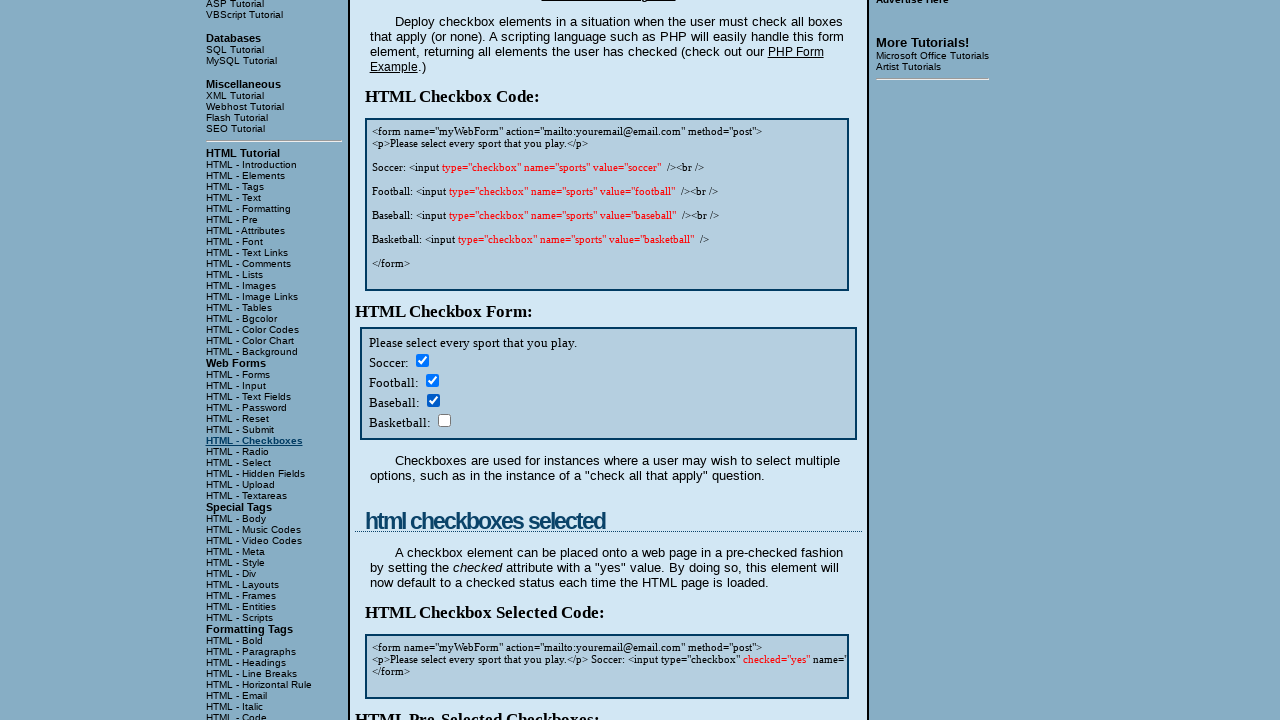

Clicked checkbox 4 of 4 at (444, 420) on xpath=//html/body/table[3]/tbody/tr[1]/td[2]/table/tbody/tr/td/div[4] >> [type='
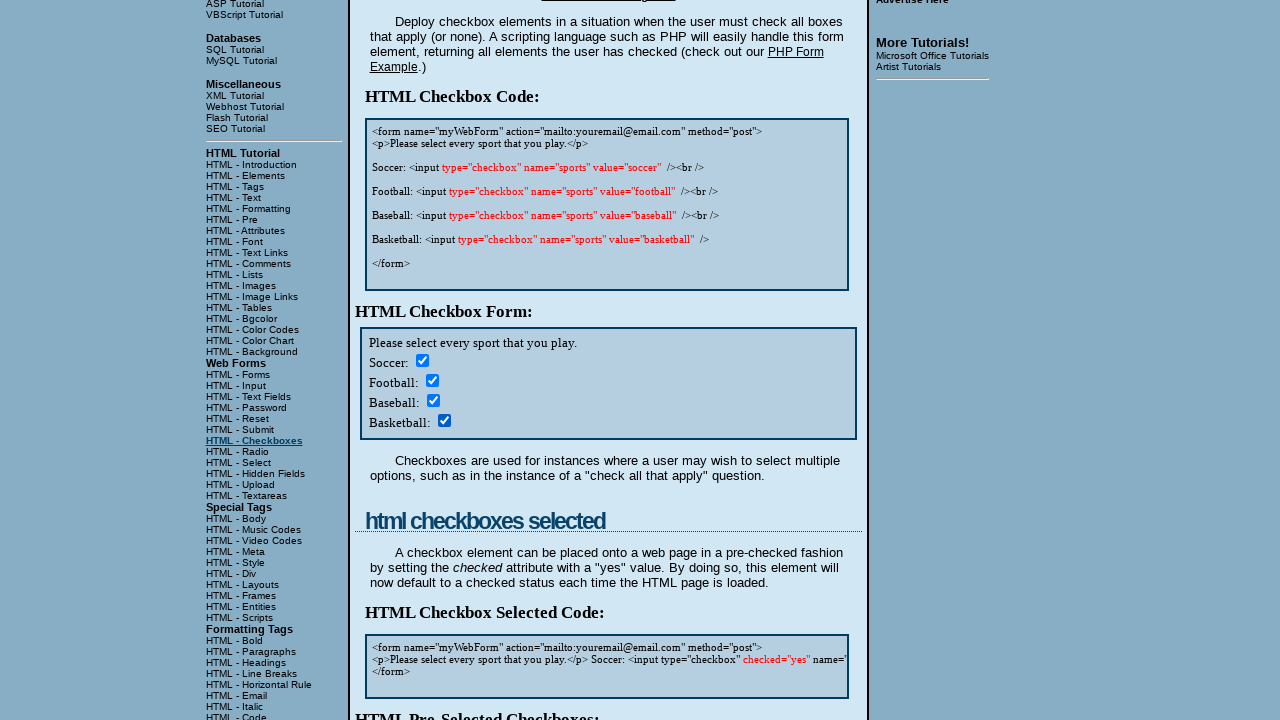

Verified that 4 checkboxes were clicked successfully
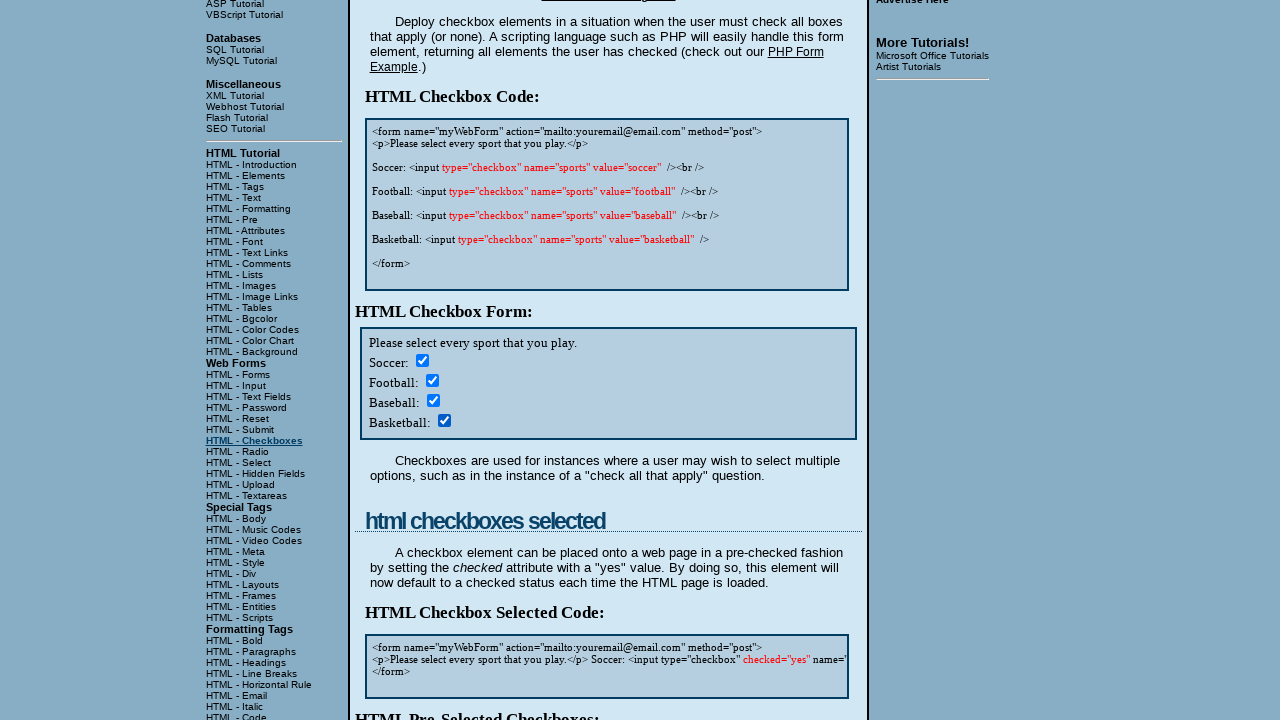

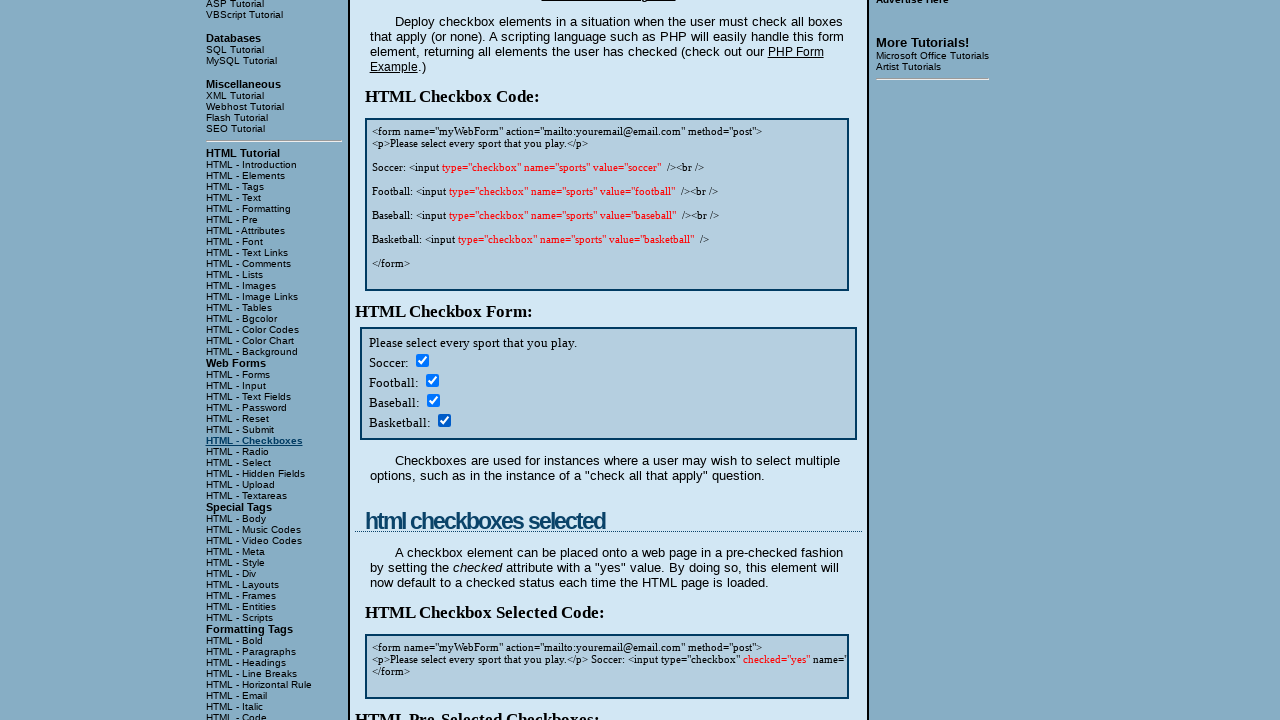